Tests checking and unchecking the mark-all-complete toggle to clear completed state

Starting URL: https://demo.playwright.dev/todomvc

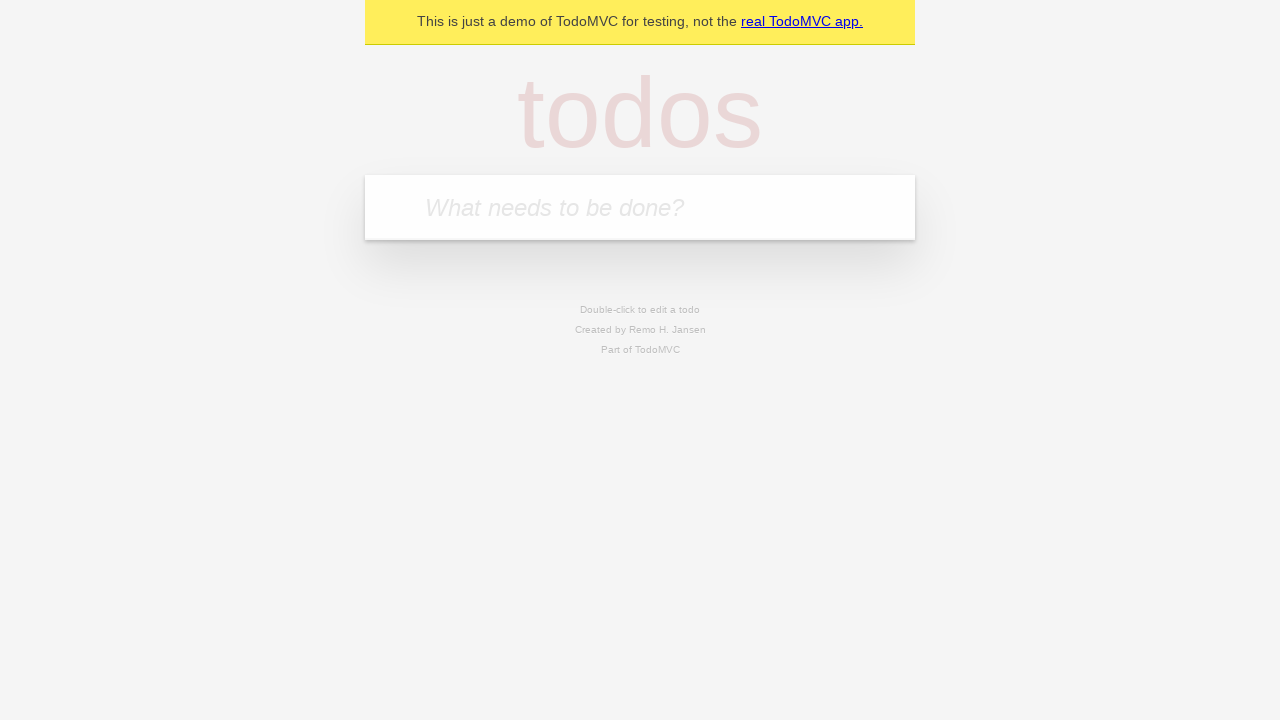

Filled todo input with 'buy some cheese' on internal:attr=[placeholder="What needs to be done?"i]
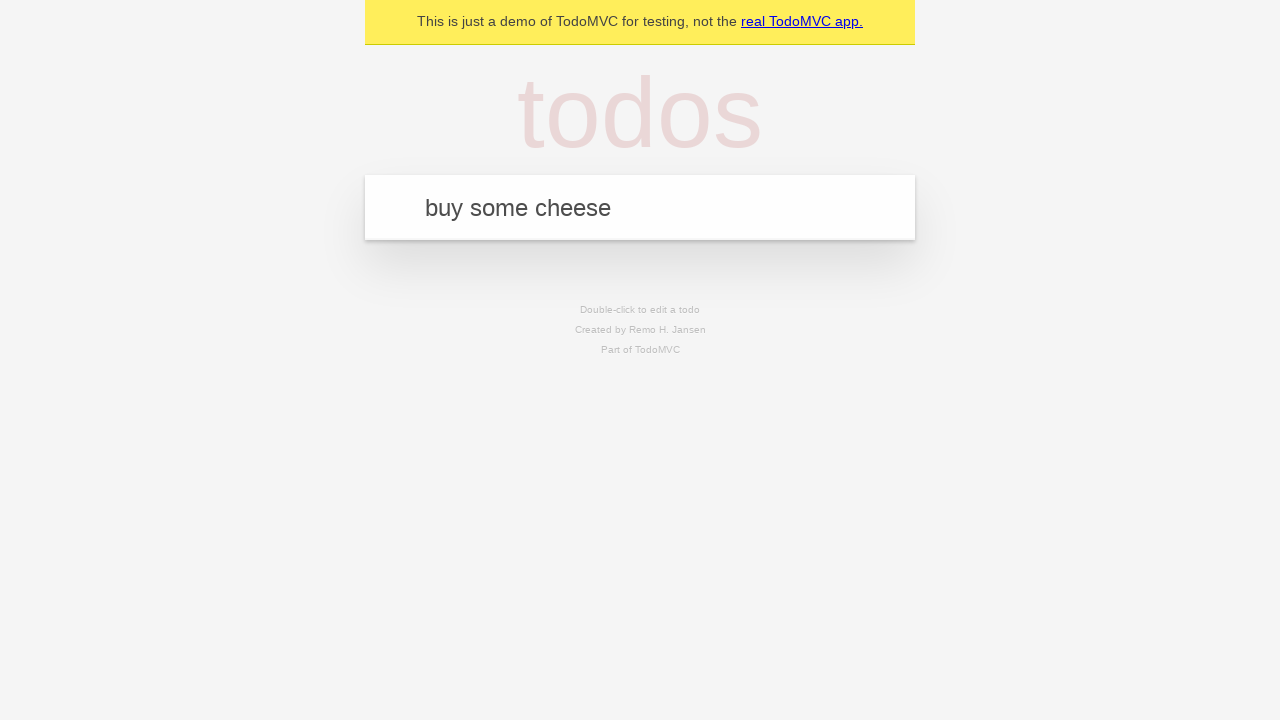

Pressed Enter to add first todo item on internal:attr=[placeholder="What needs to be done?"i]
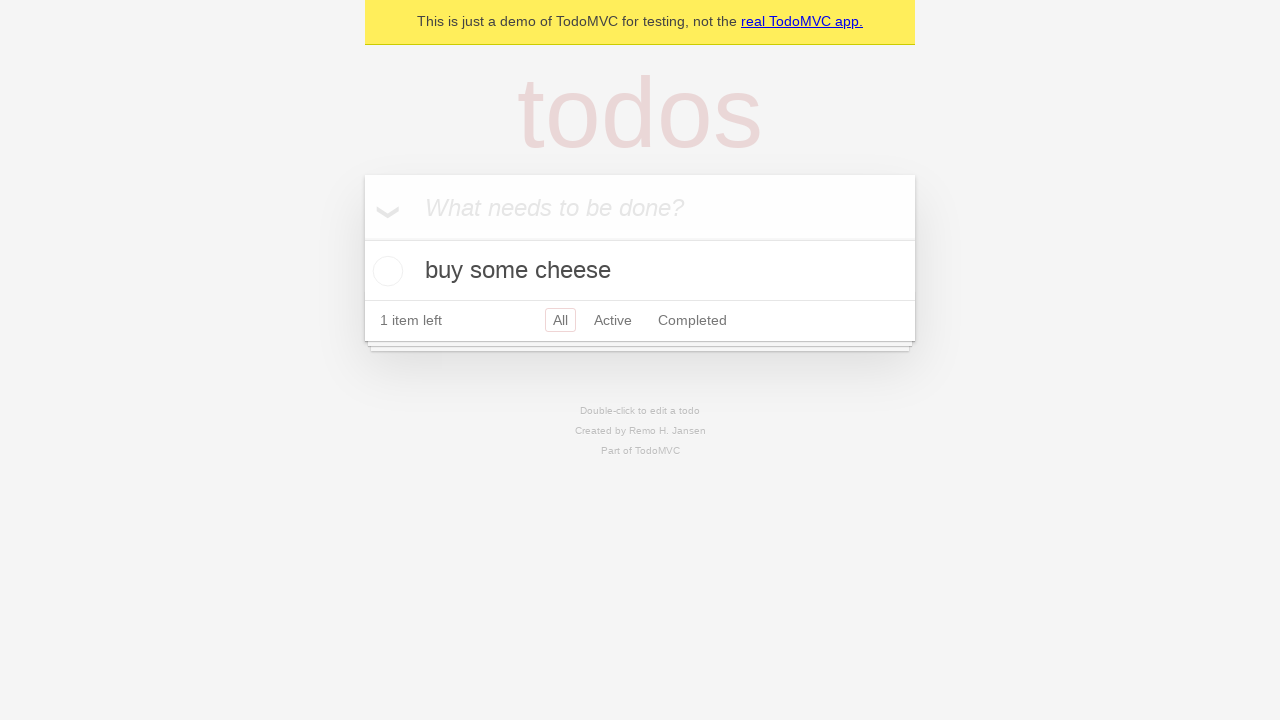

Filled todo input with 'feed the cat' on internal:attr=[placeholder="What needs to be done?"i]
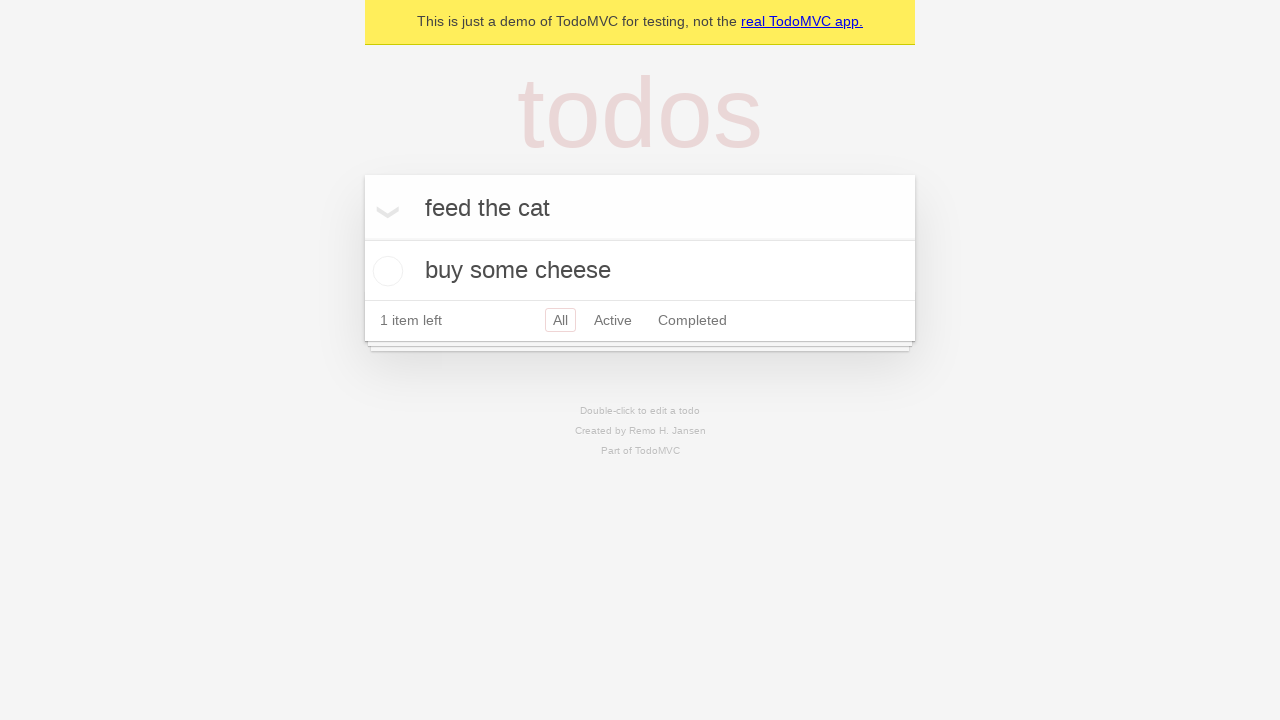

Pressed Enter to add second todo item on internal:attr=[placeholder="What needs to be done?"i]
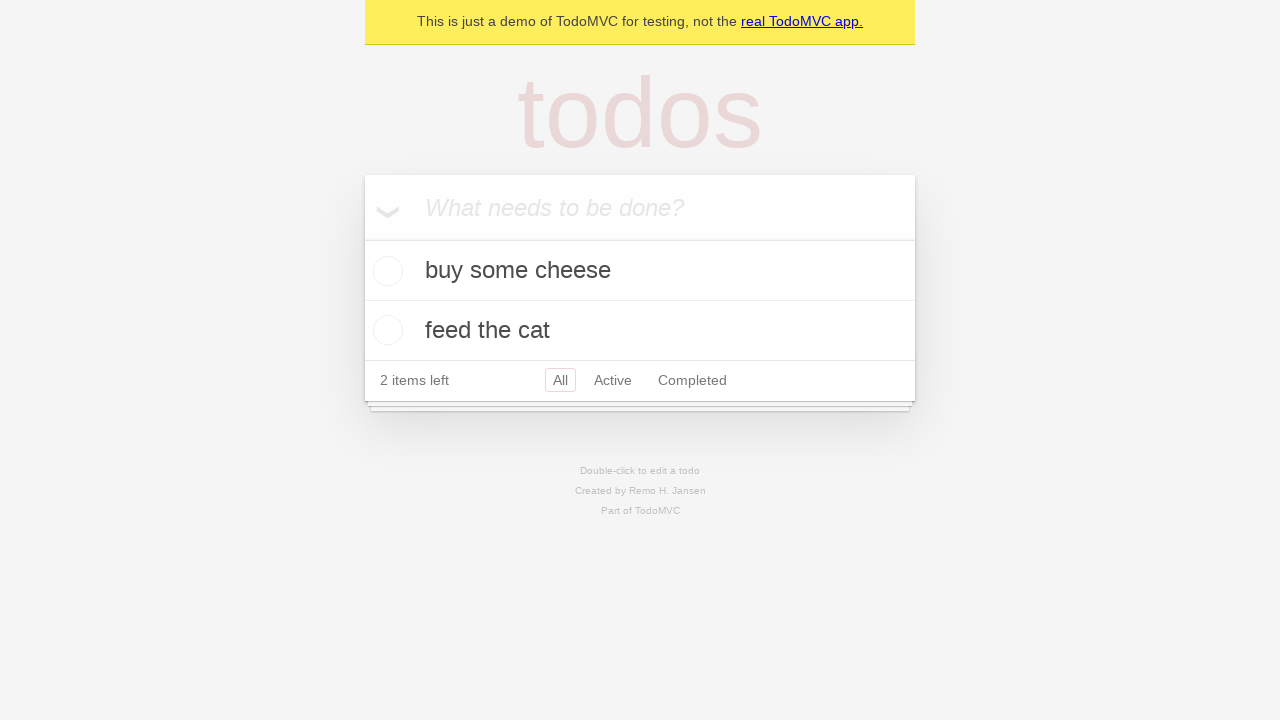

Filled todo input with 'book a doctors appointment' on internal:attr=[placeholder="What needs to be done?"i]
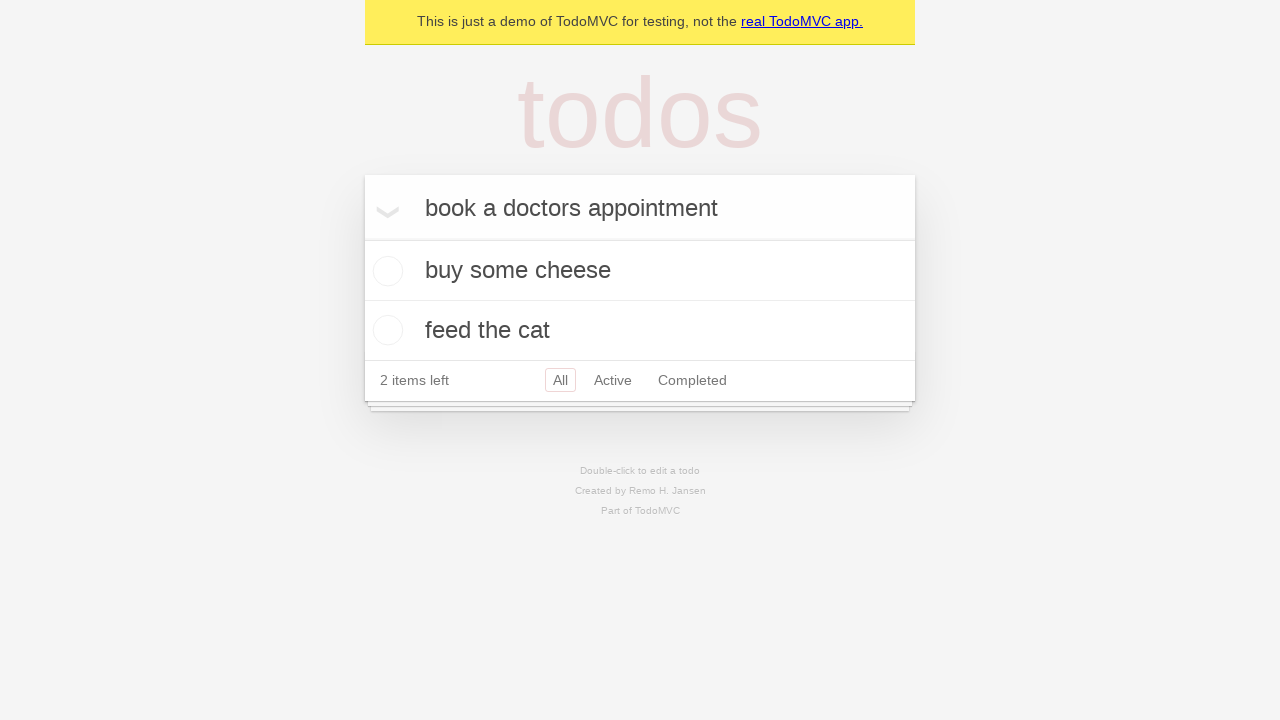

Pressed Enter to add third todo item on internal:attr=[placeholder="What needs to be done?"i]
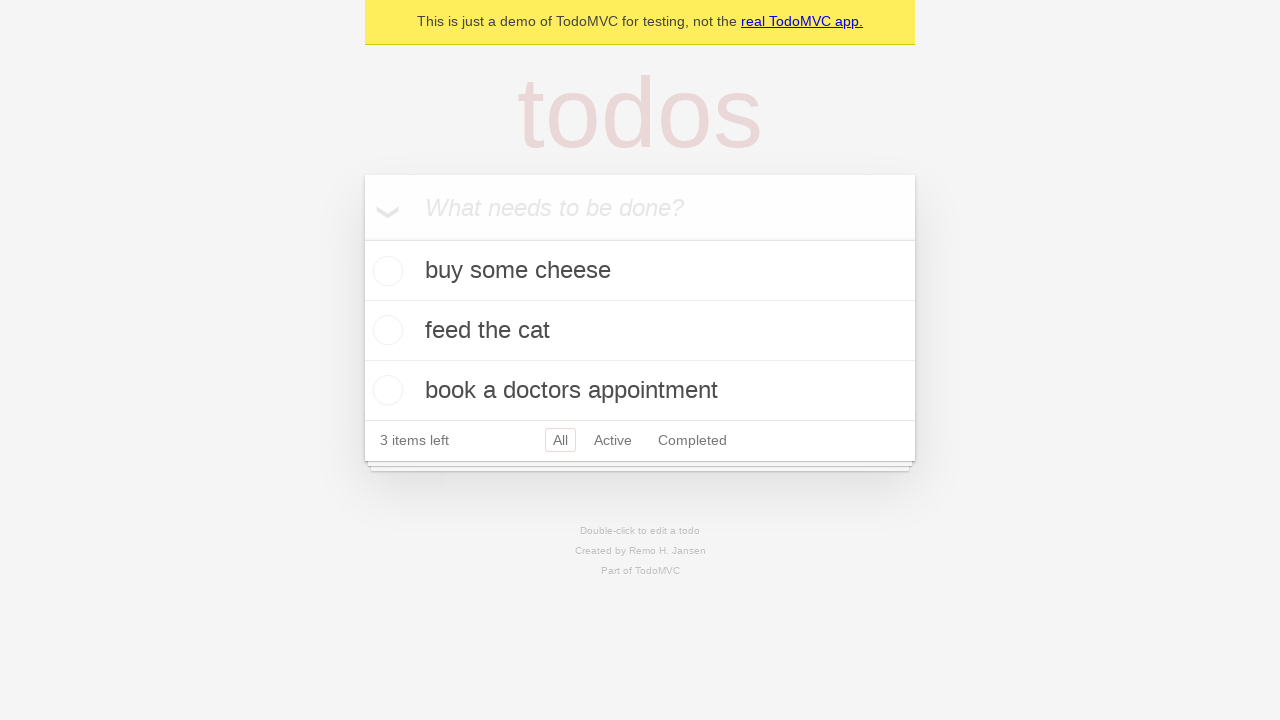

Checked 'Mark all as complete' toggle to mark all items complete at (362, 238) on internal:label="Mark all as complete"i
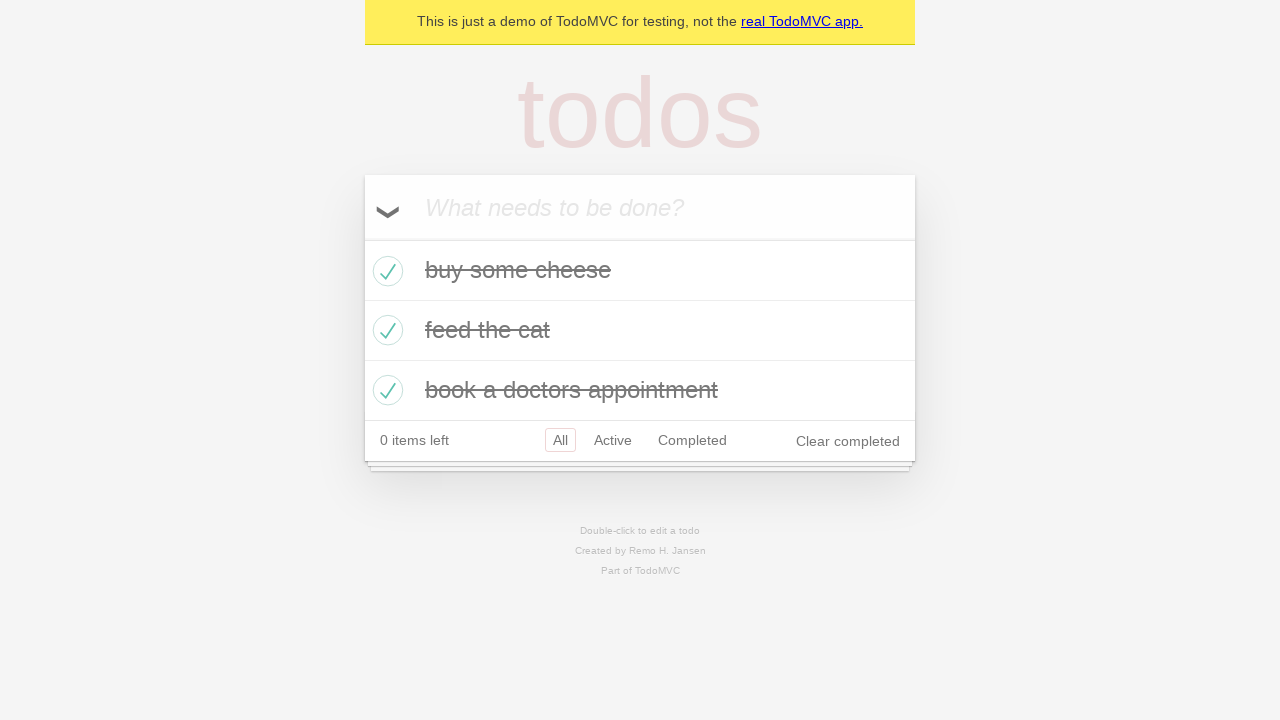

Unchecked 'Mark all as complete' toggle to clear all completed states at (362, 238) on internal:label="Mark all as complete"i
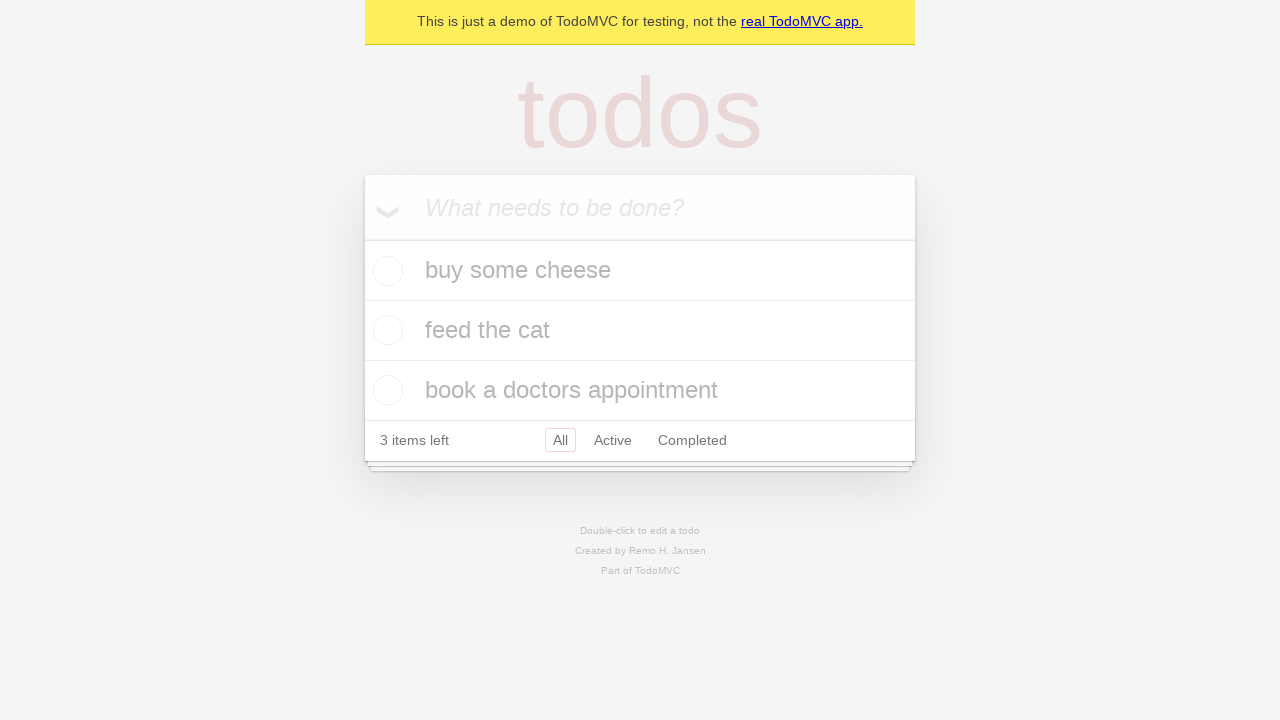

Verified that all todo items no longer have completed class
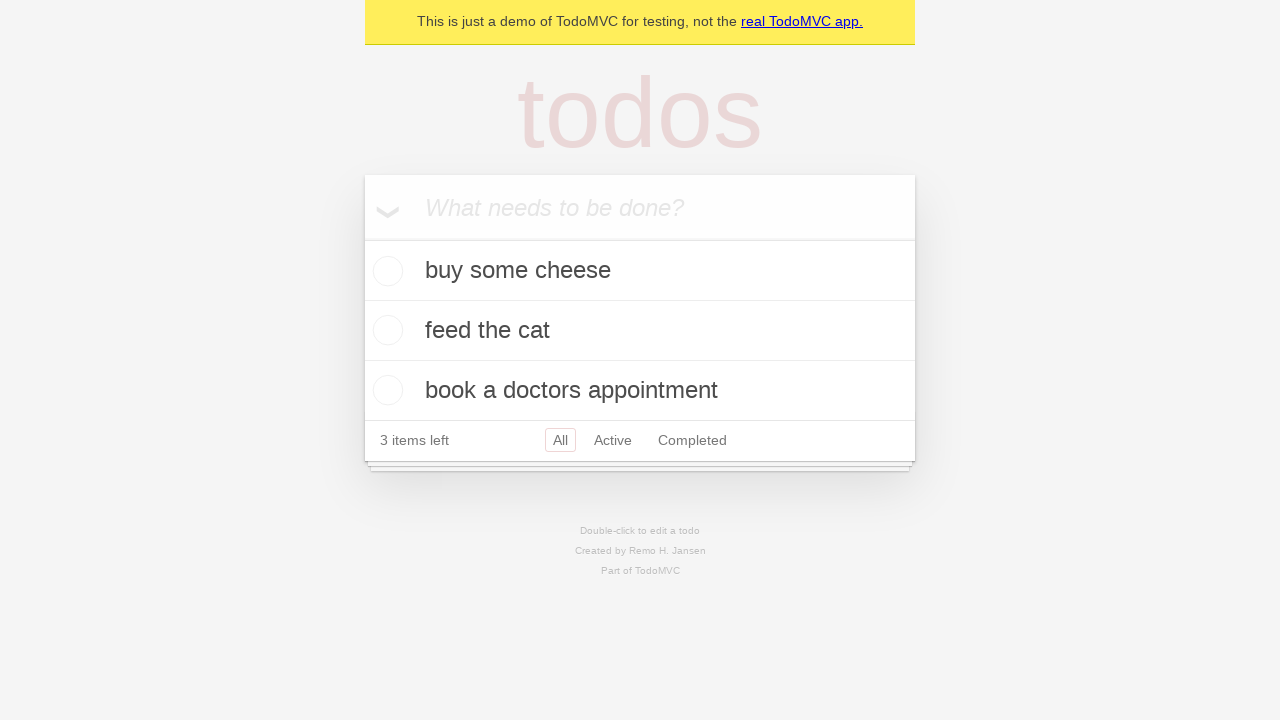

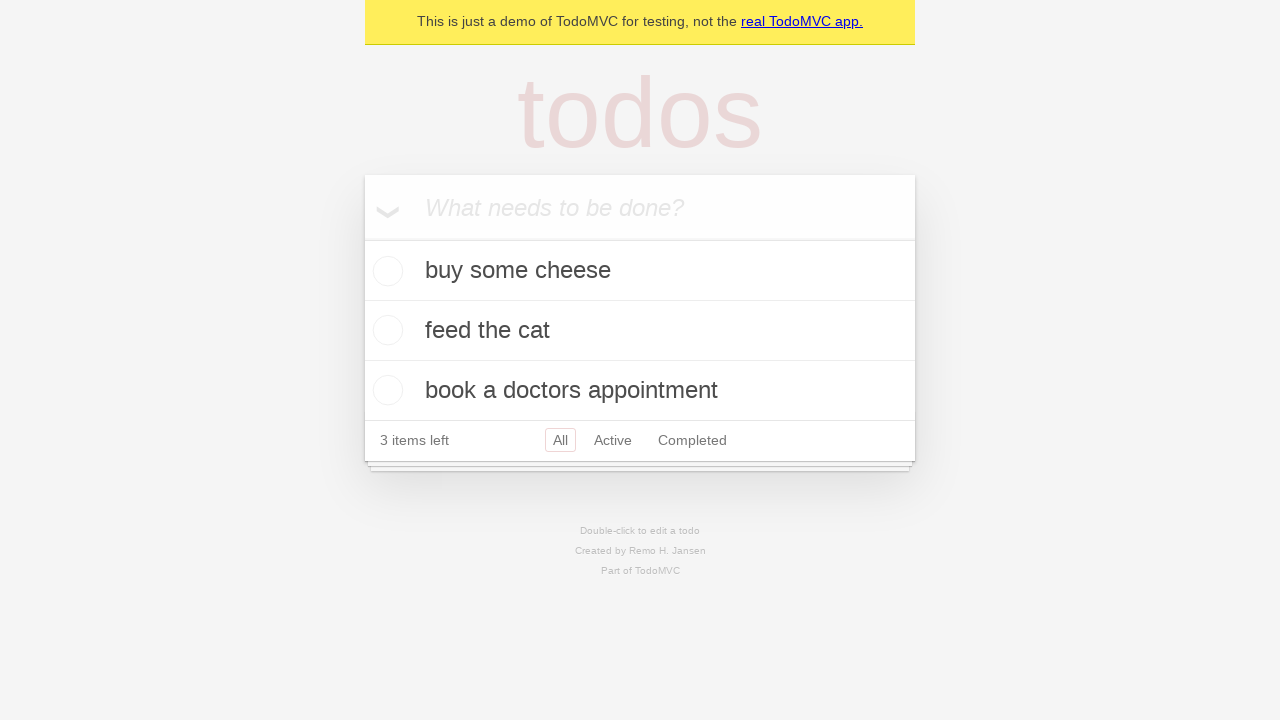